Tests web table CRUD operations by adding a new record with user details, editing the age field, and then deleting the record.

Starting URL: https://demoqa.com/webtables

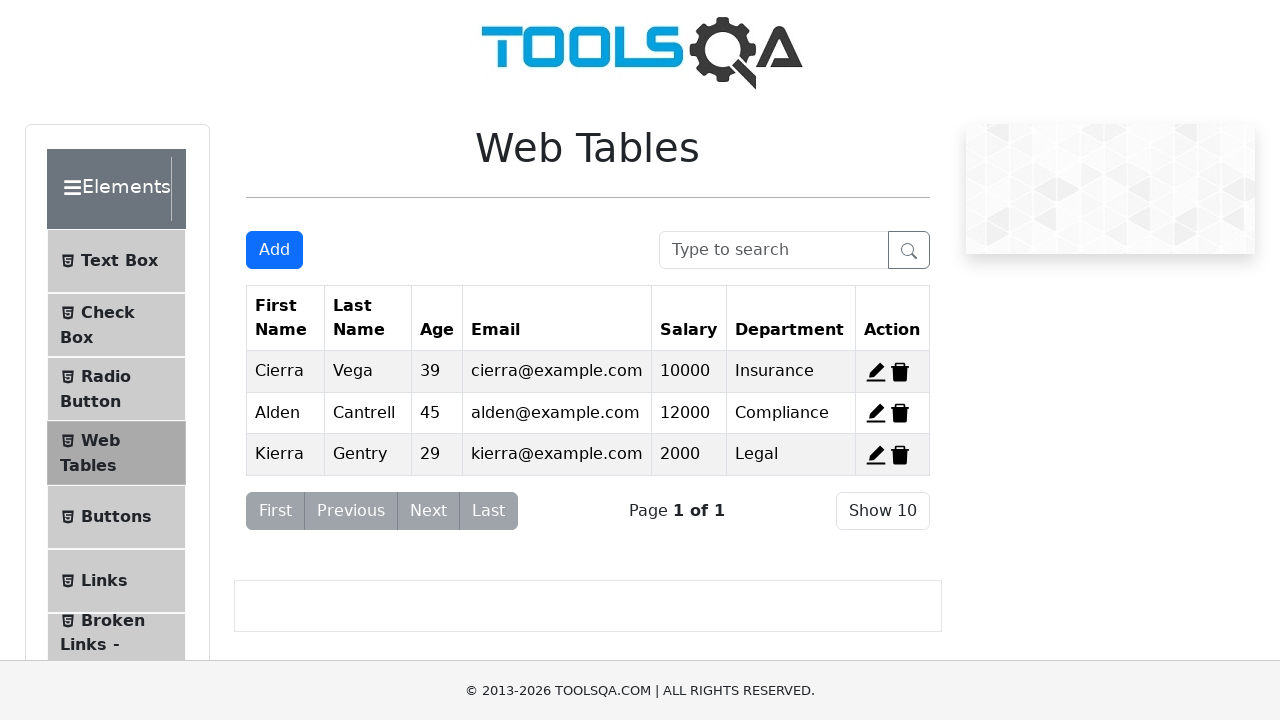

Clicked 'Add' button to open registration form at (274, 250) on #addNewRecordButton
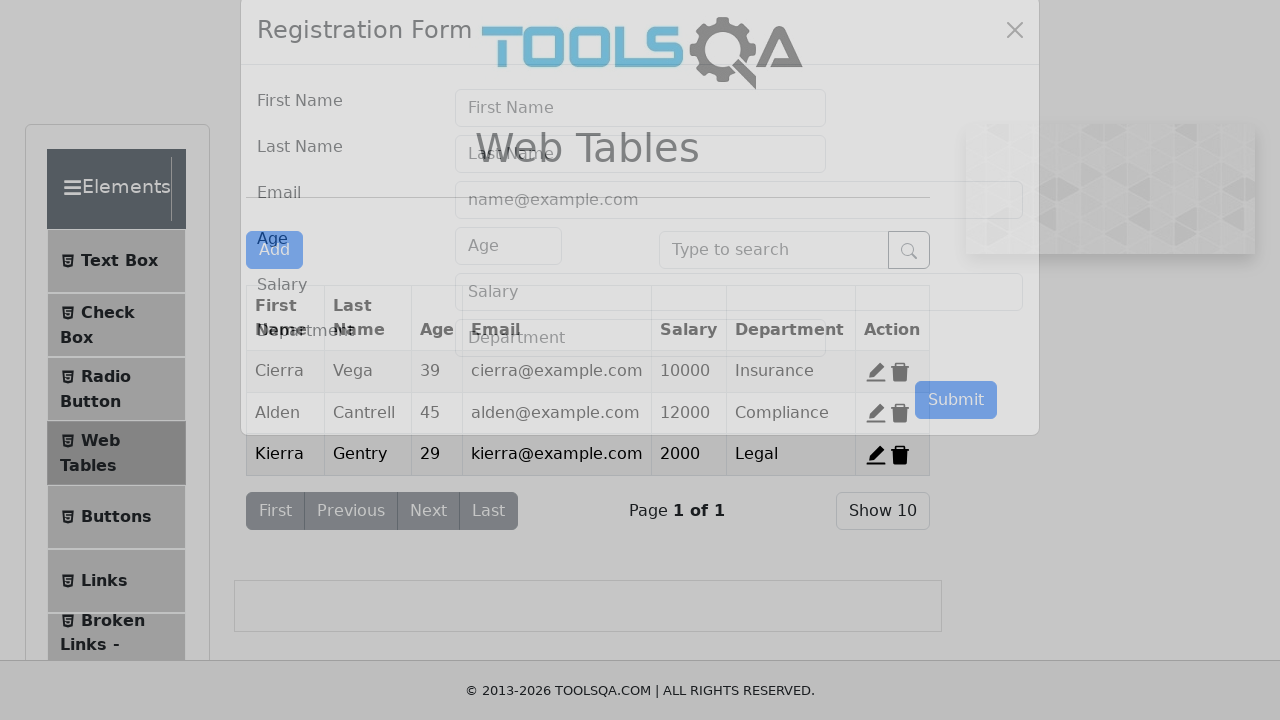

Filled first name field with 'Bryan' on input#firstName
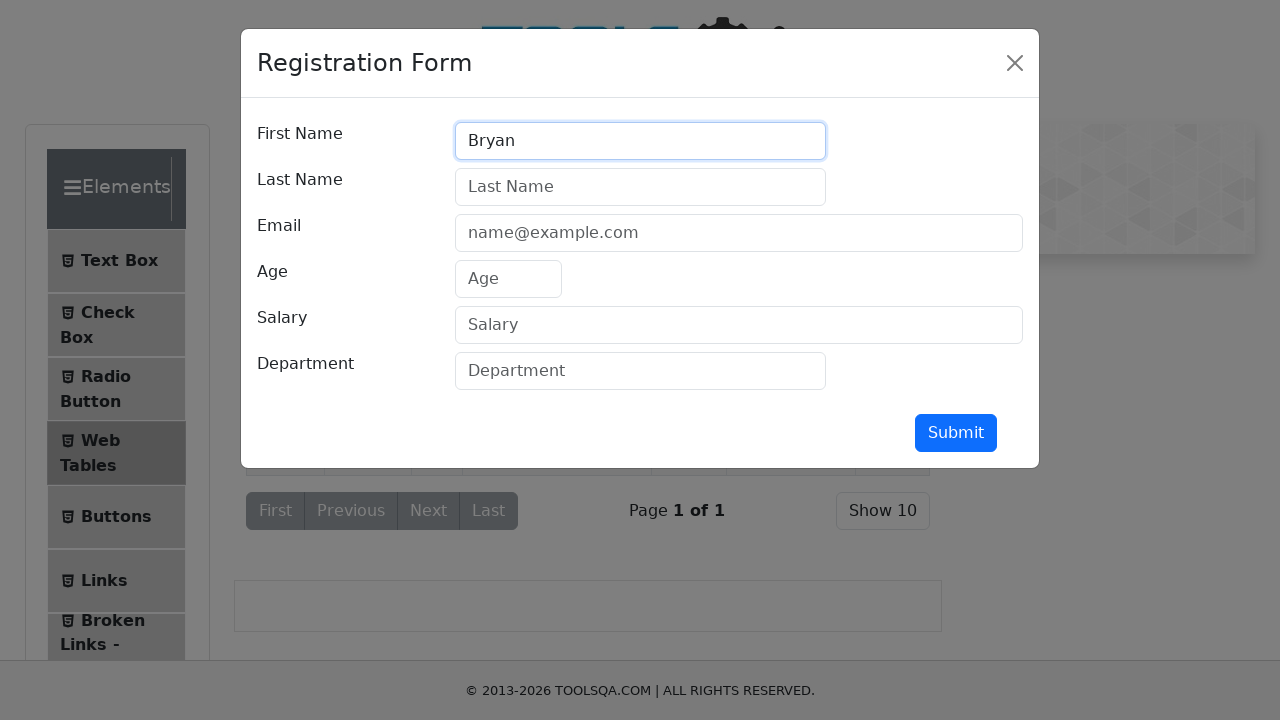

Filled last name field with 'Danielson' on input#lastName
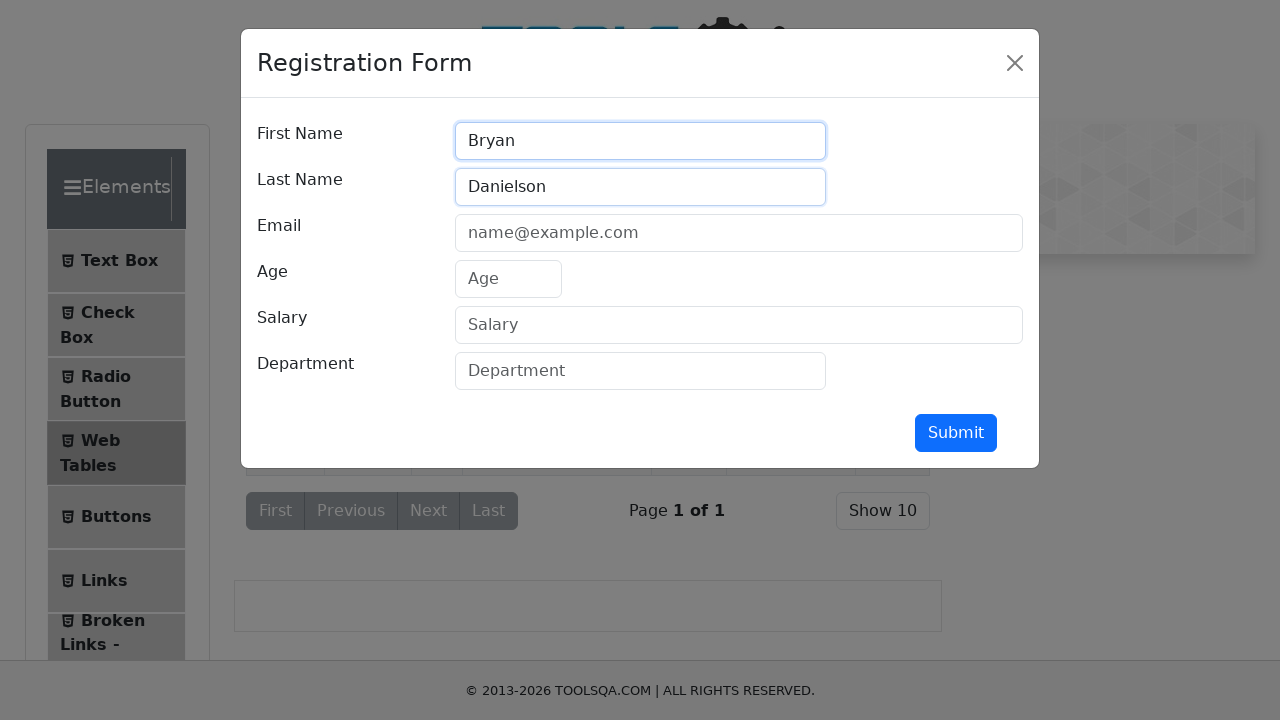

Filled email field with 'Danielbryan@gmail.com' on input#userEmail
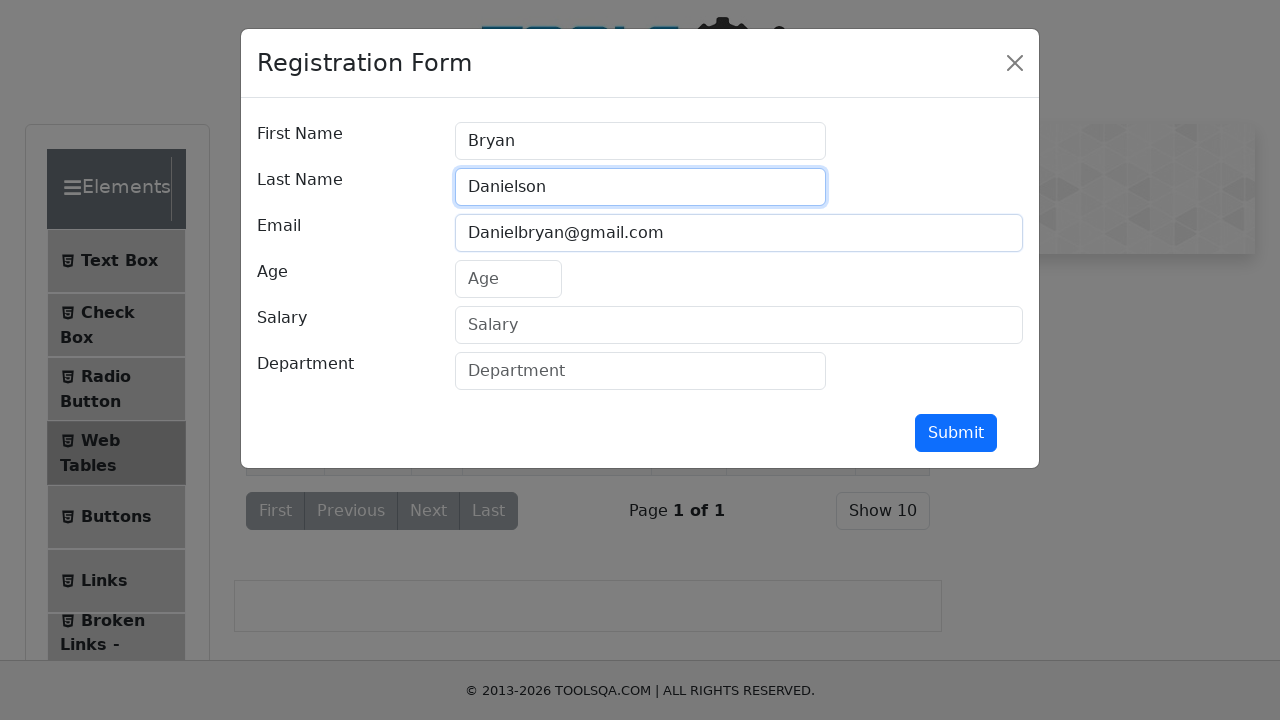

Filled age field with '10' on input#age
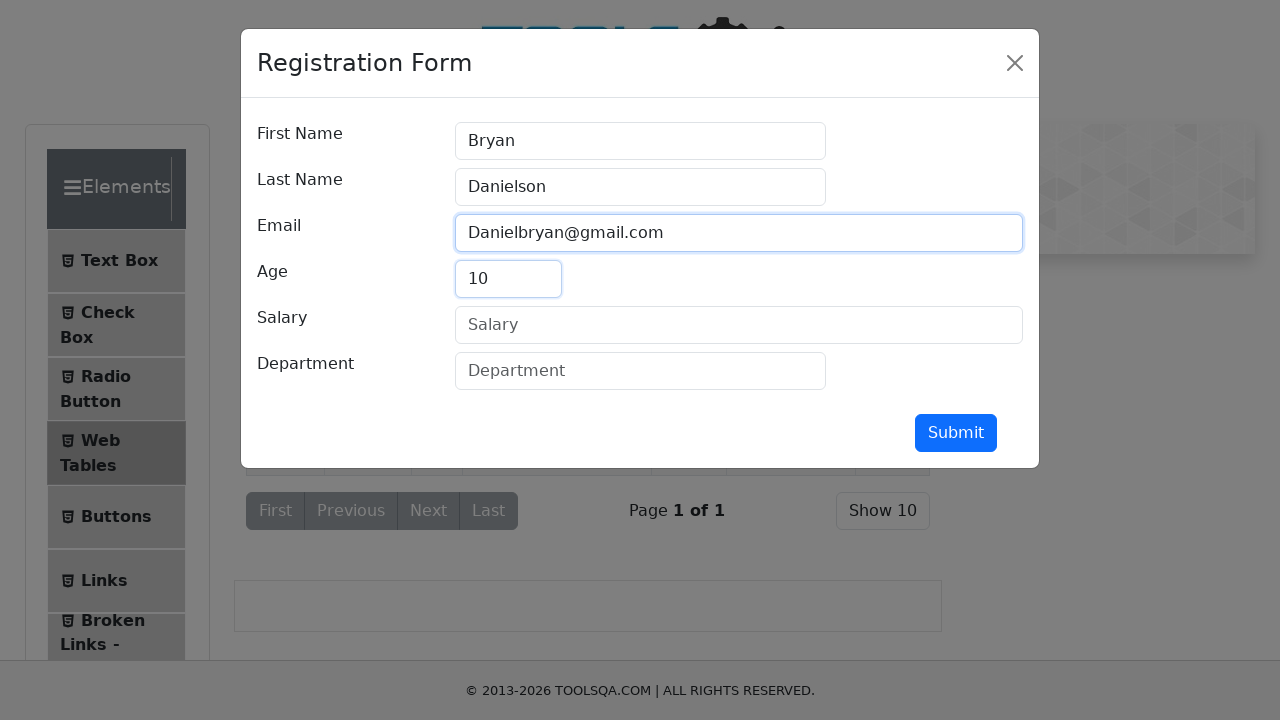

Filled salary field with '170000' on input#salary
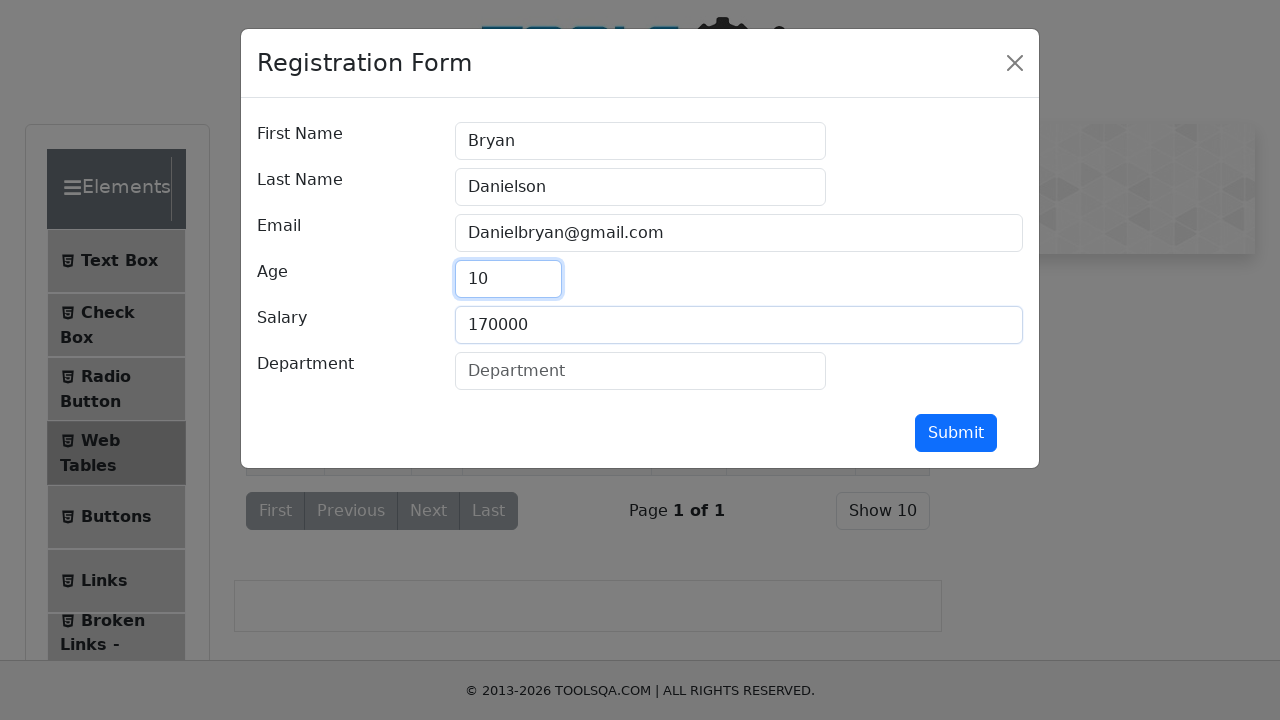

Filled department field with 'WWE Smackdown' on input#department
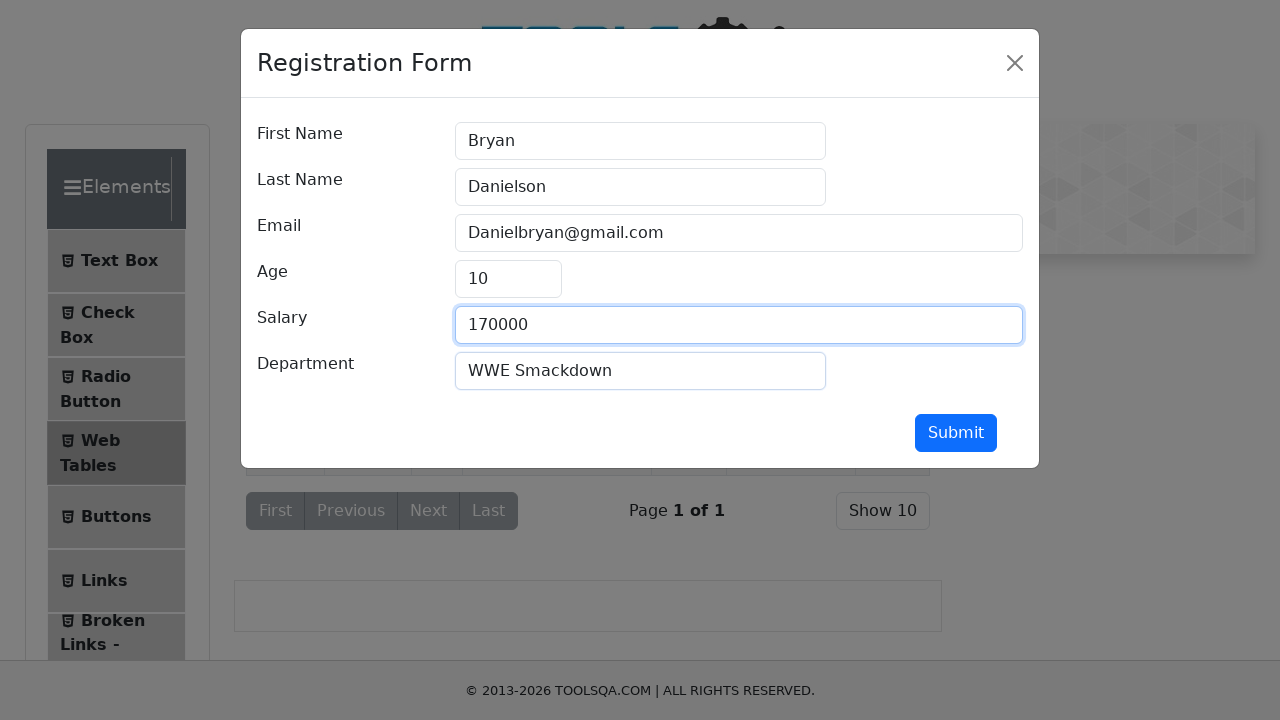

Clicked submit button to add new record at (956, 433) on button#submit
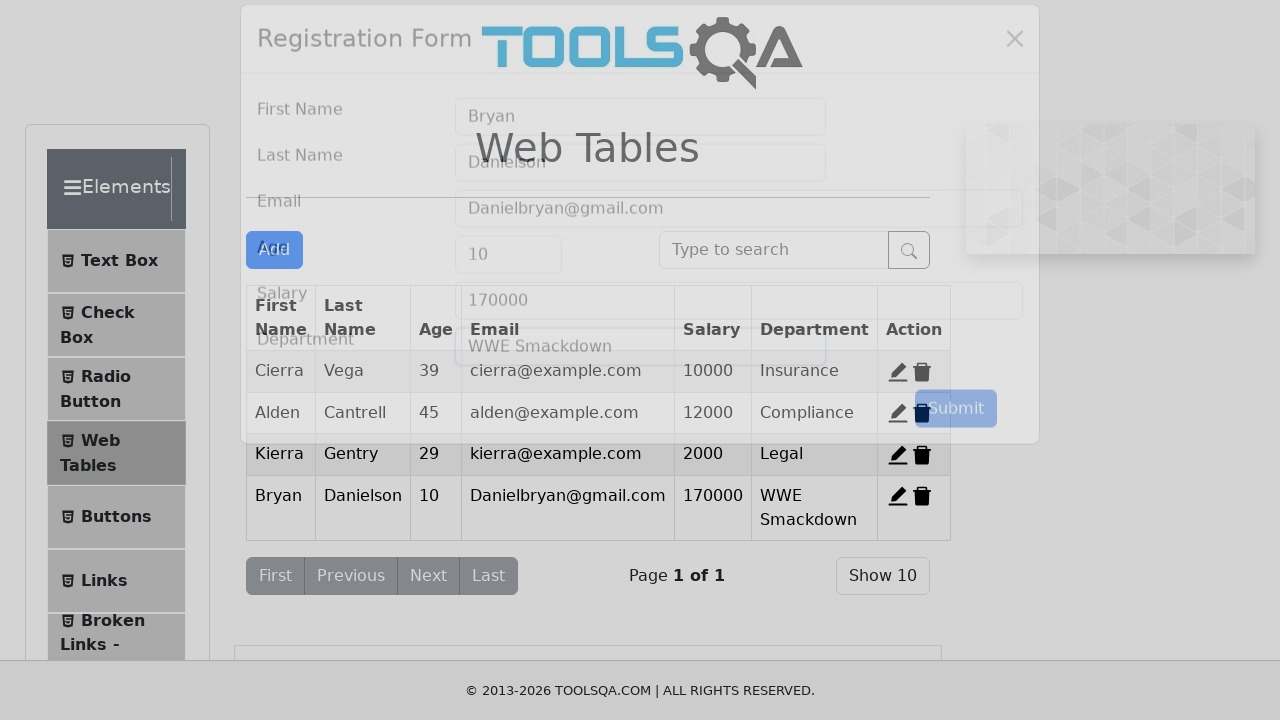

Waited for registration modal to close and record to be added
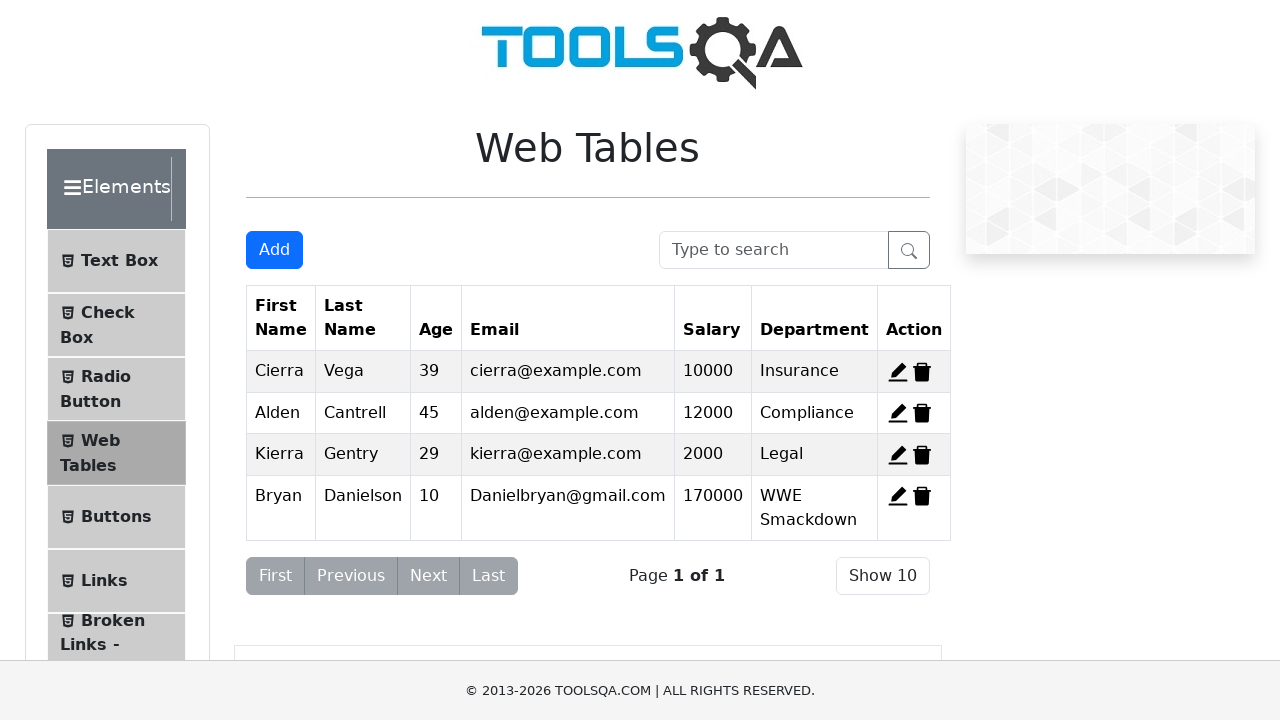

Clicked edit button for record 4 at (898, 496) on span#edit-record-4
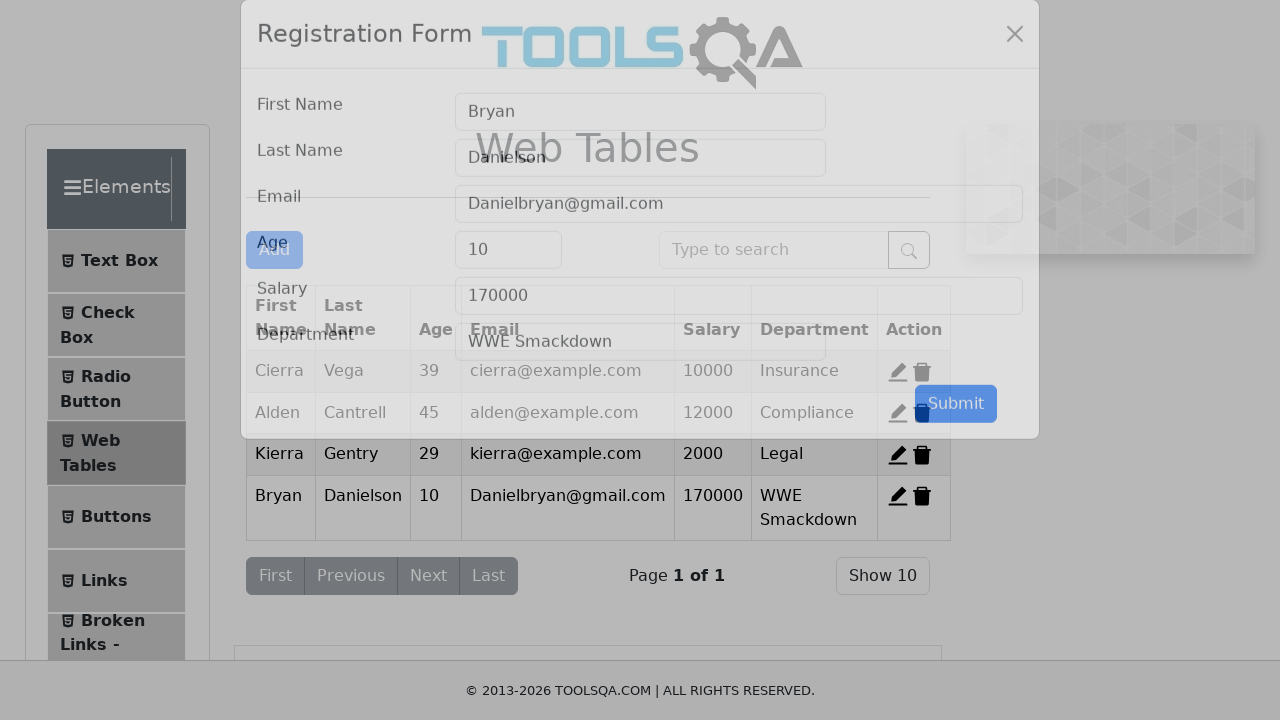

Cleared age field on input#age
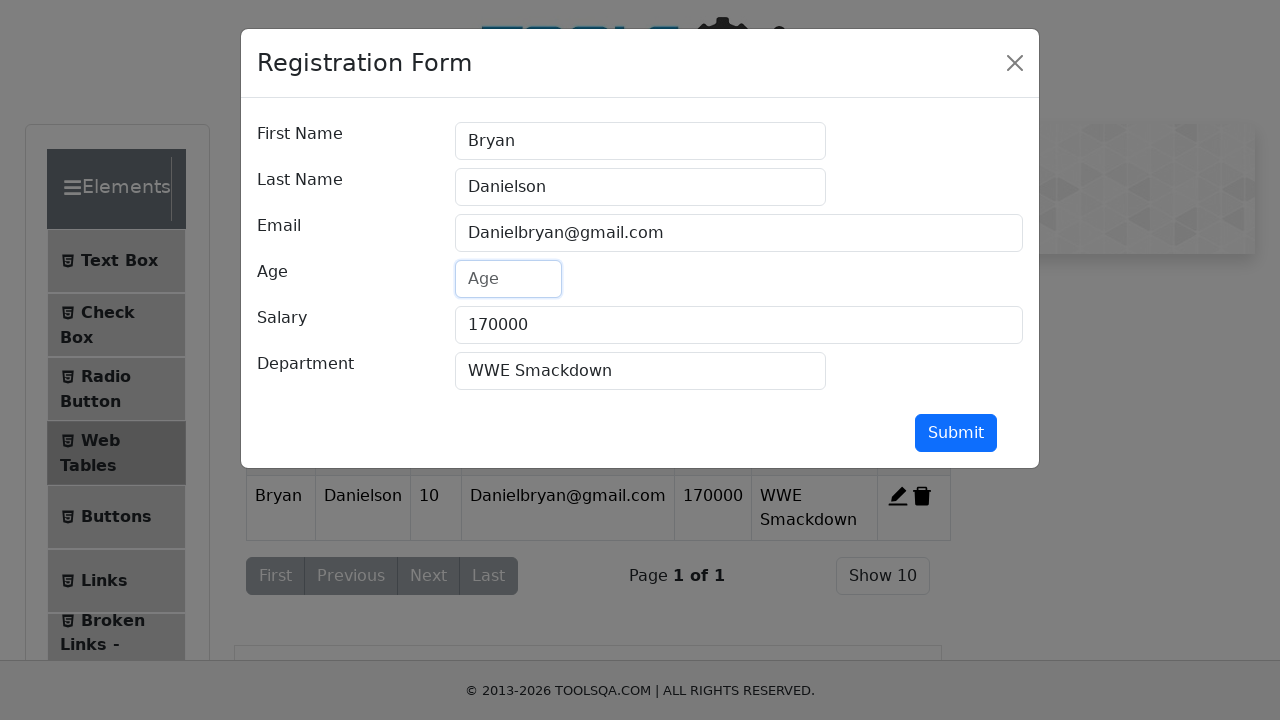

Updated age field to '78' on input#age
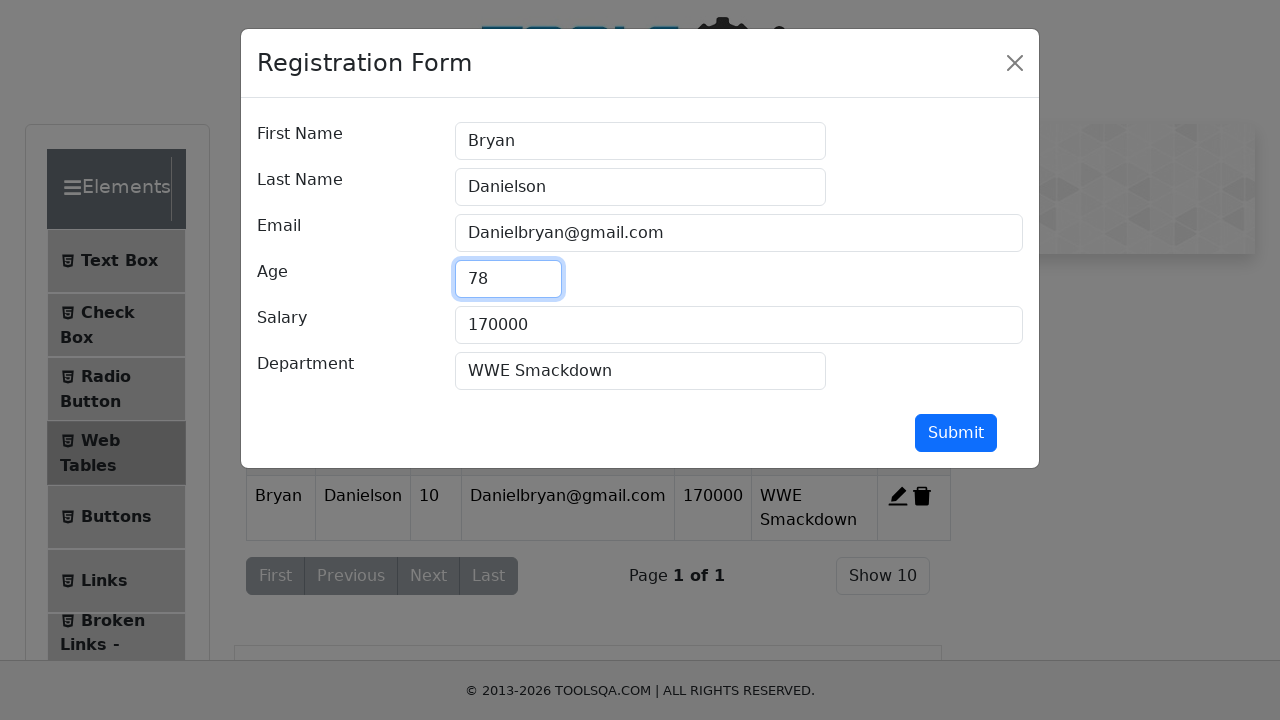

Clicked submit button to save age edit at (956, 433) on button#submit
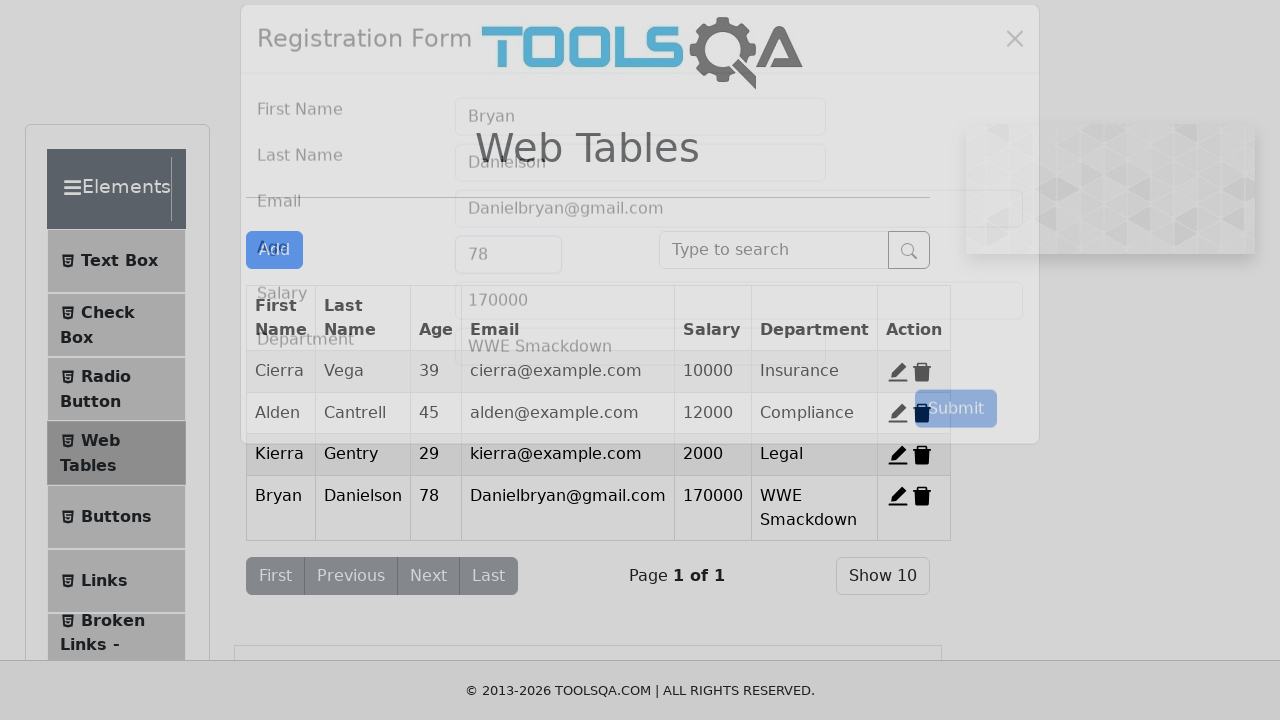

Waited for edit modal to close
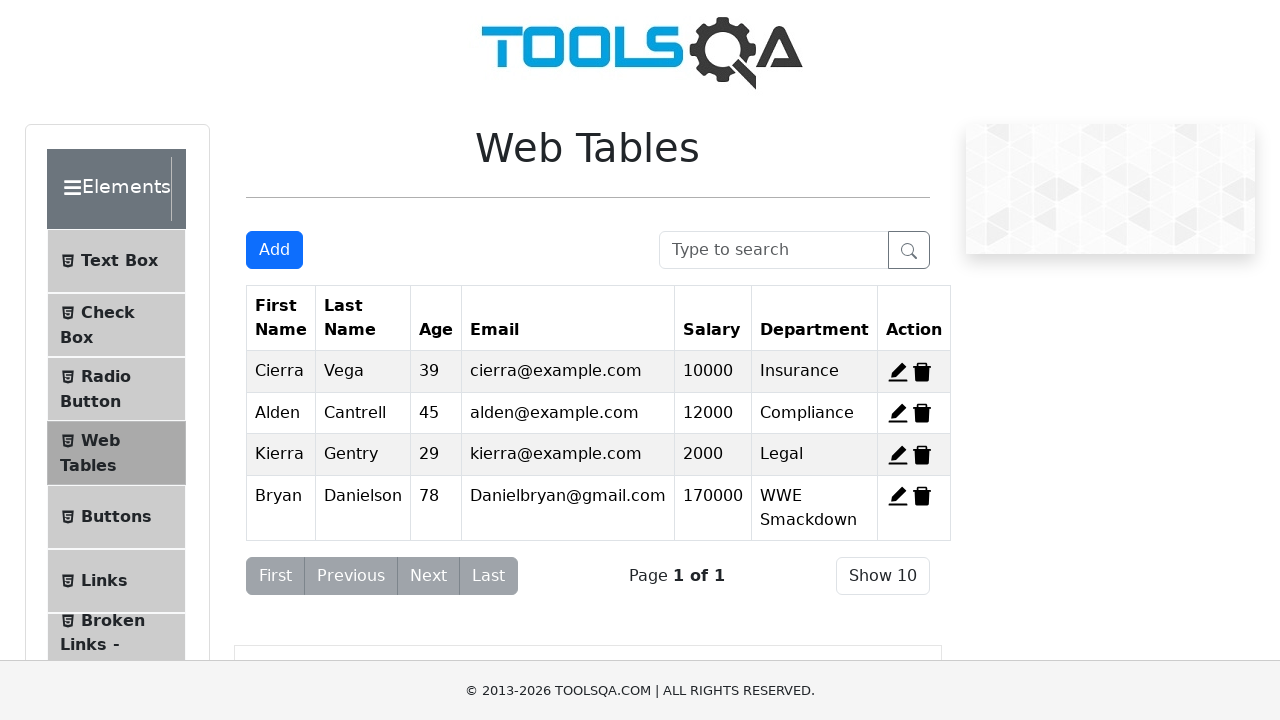

Clicked delete button for record 4 at (922, 496) on span#delete-record-4
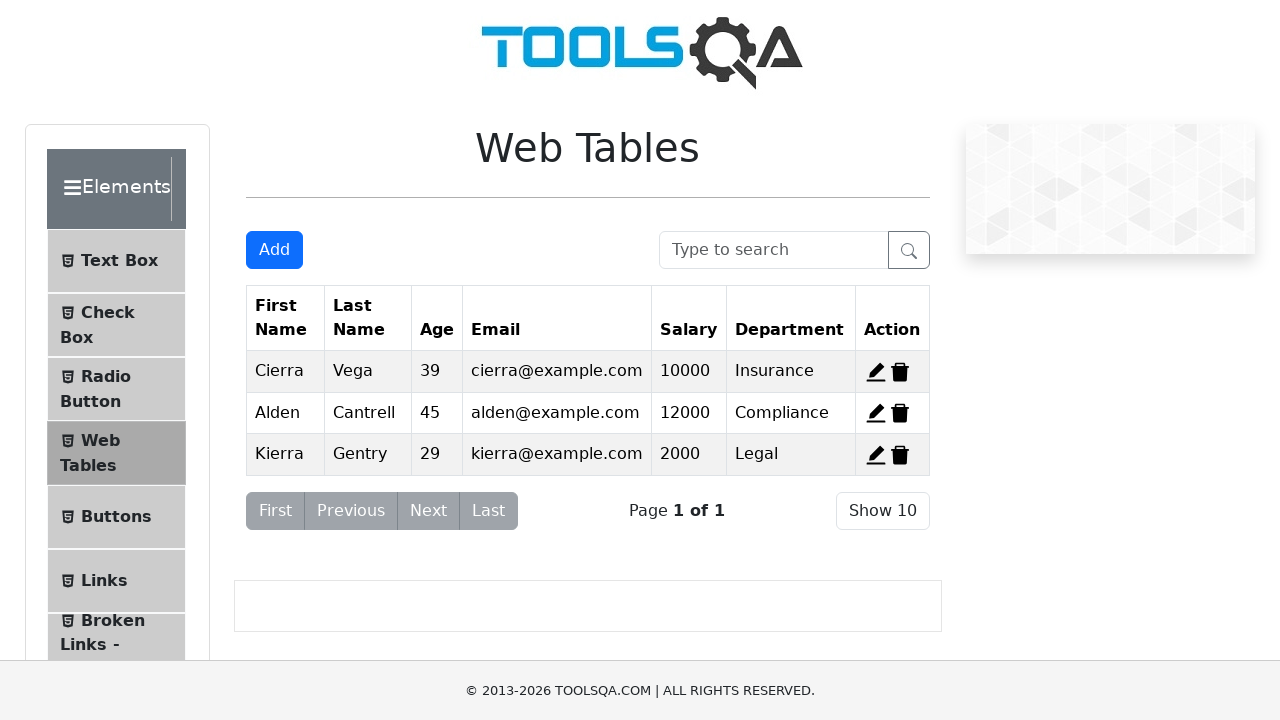

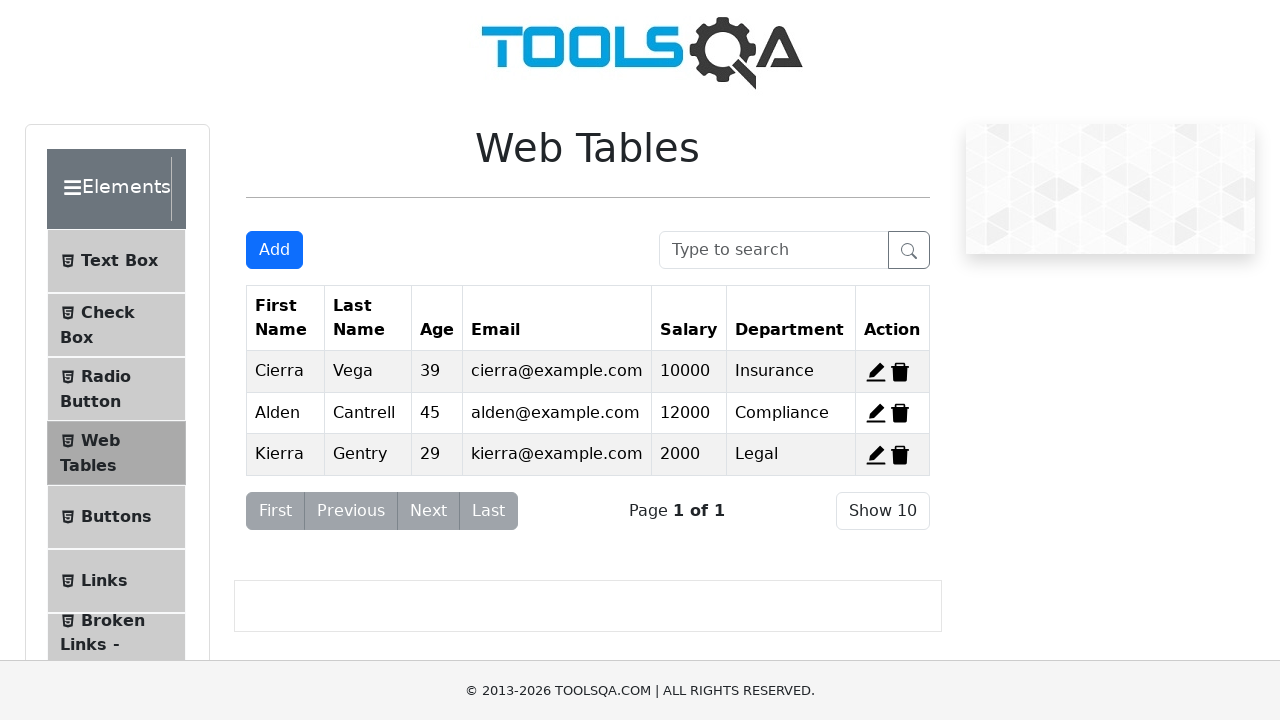